Tests web table sorting functionality by clicking on the first column header to sort, verifying the sort order, then navigating through pagination to find a specific item ("Rice") in the table.

Starting URL: https://rahulshettyacademy.com/seleniumPractise/#/offers

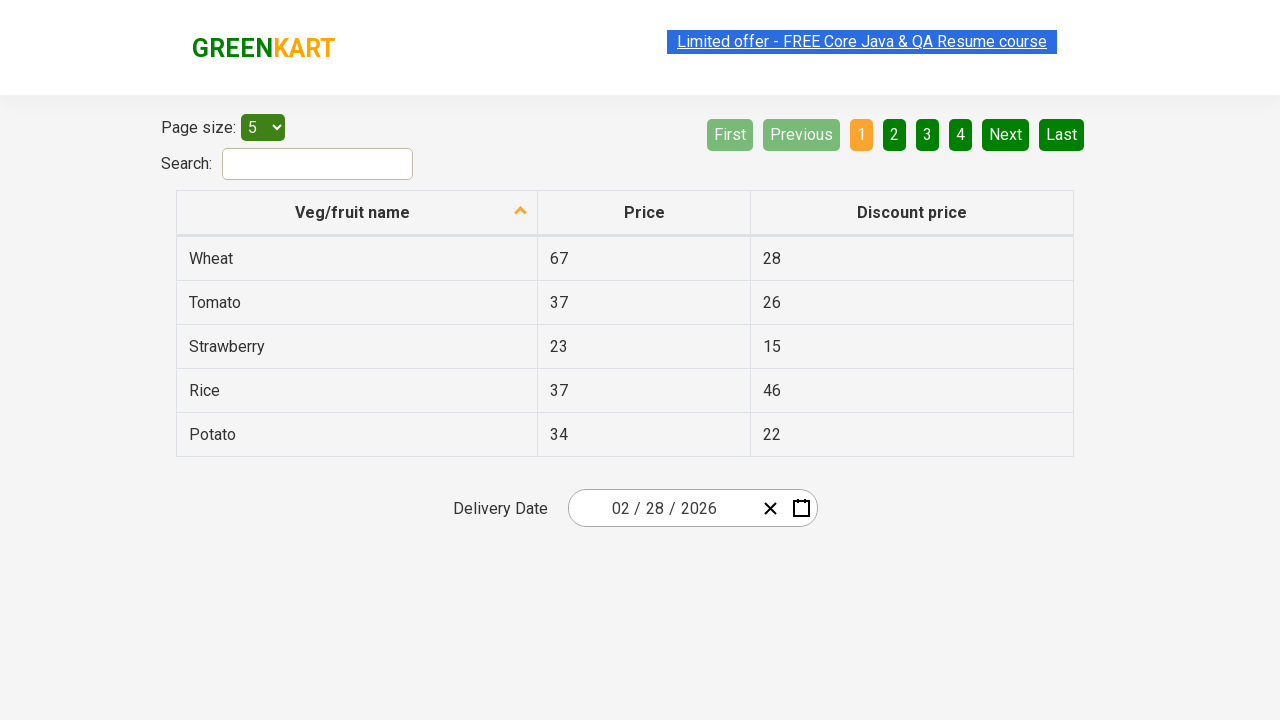

Clicked first column header to sort table at (357, 213) on xpath=//tr/th[1]
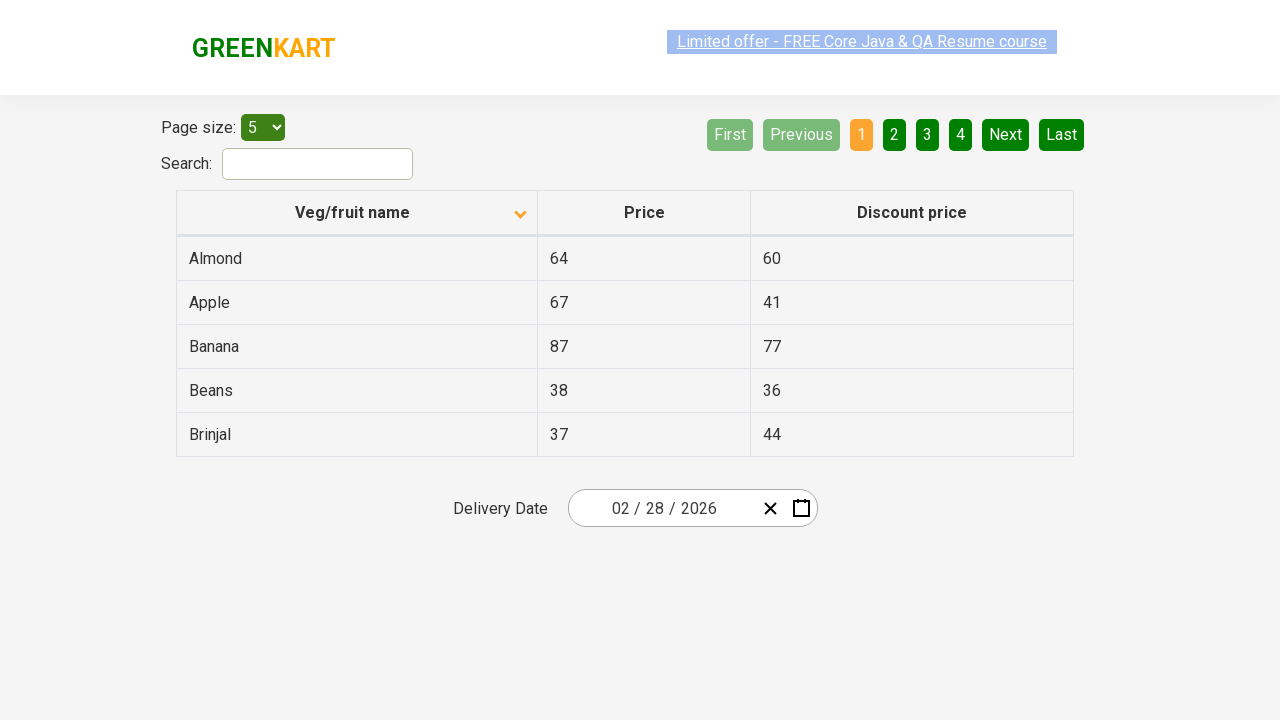

Table data loaded and visible
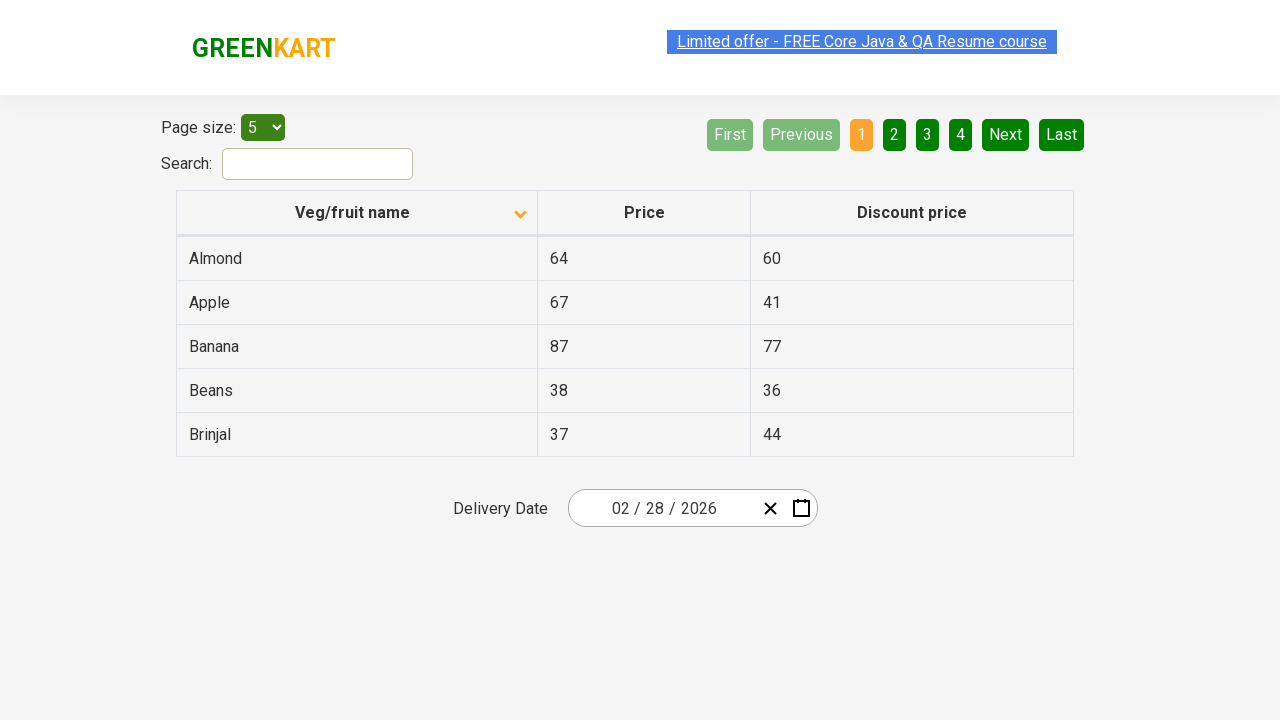

Retrieved first column text content for sorting verification
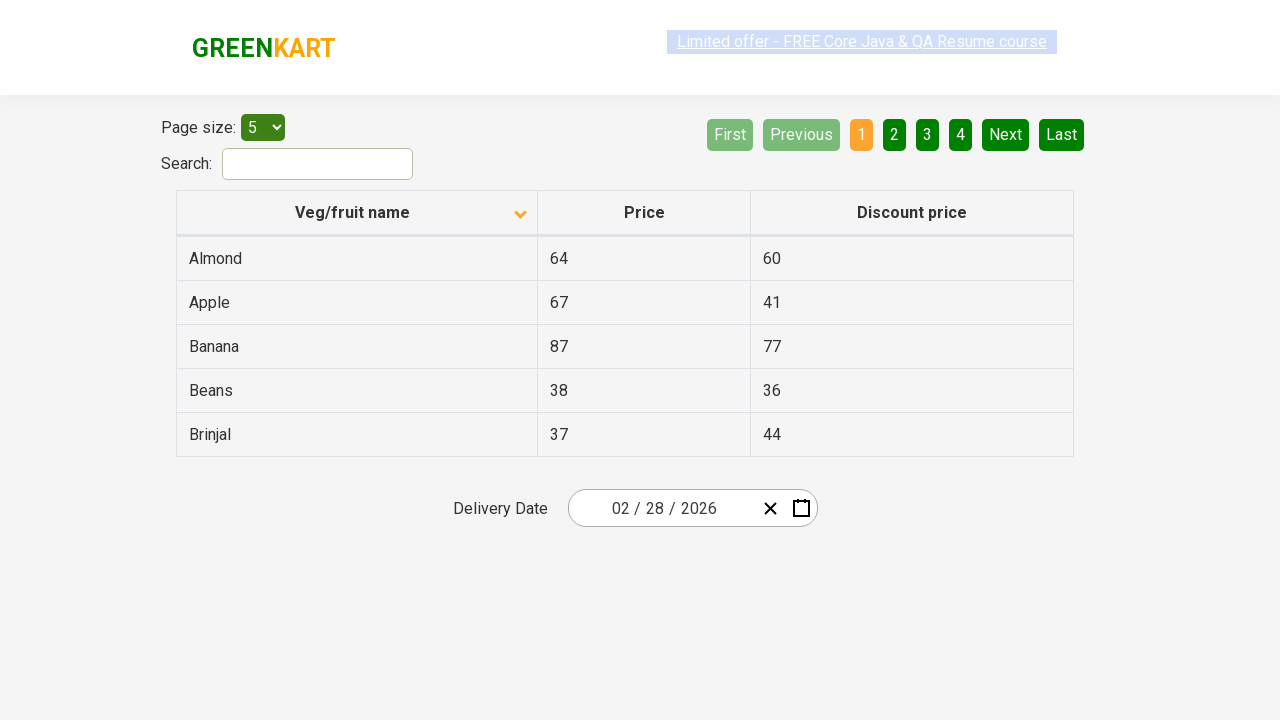

Verified table is sorted in ascending order
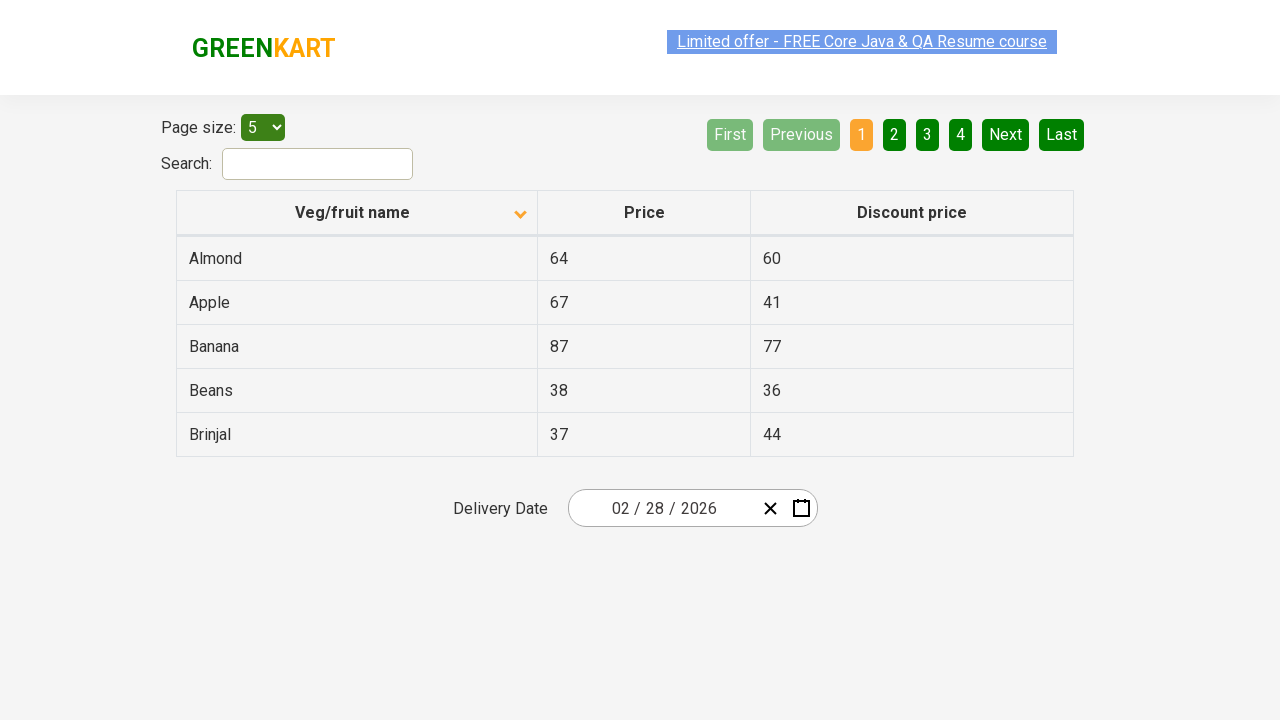

Retrieved all rows from first column
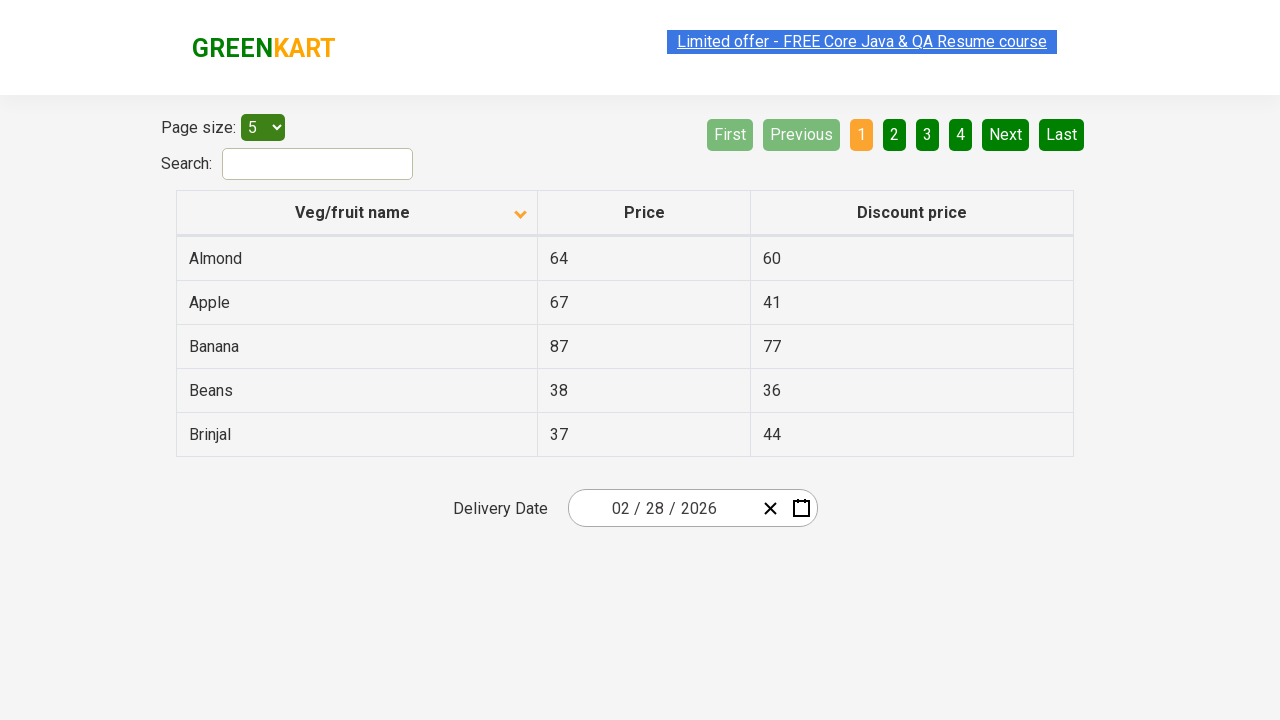

Clicked Next page button to search for 'Rice' at (1006, 134) on [aria-label='Next']
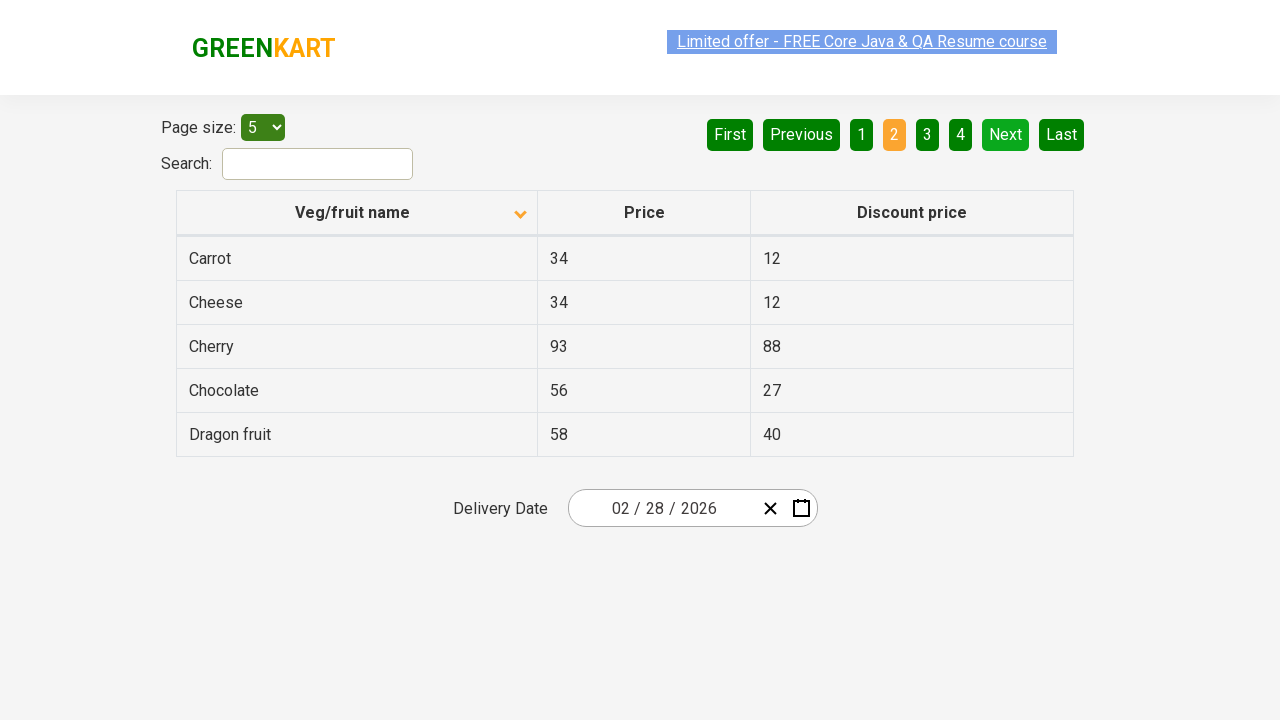

Waited for page transition to complete
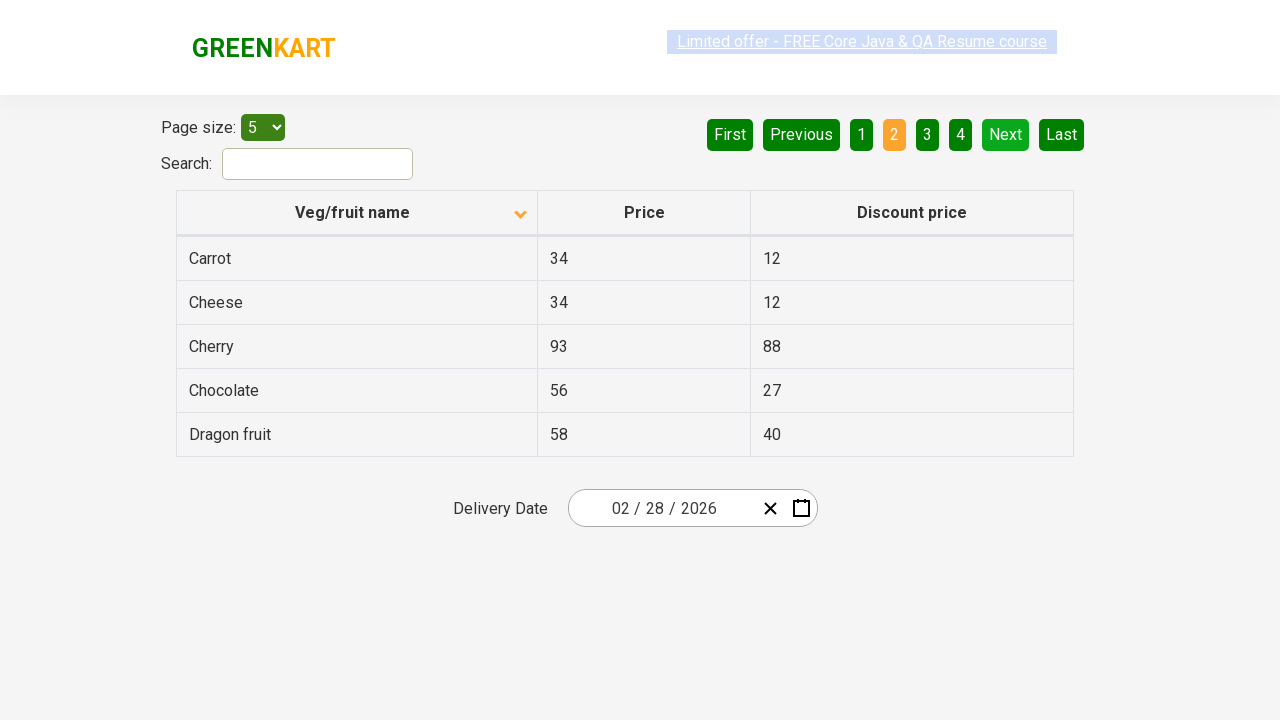

Retrieved all rows from first column
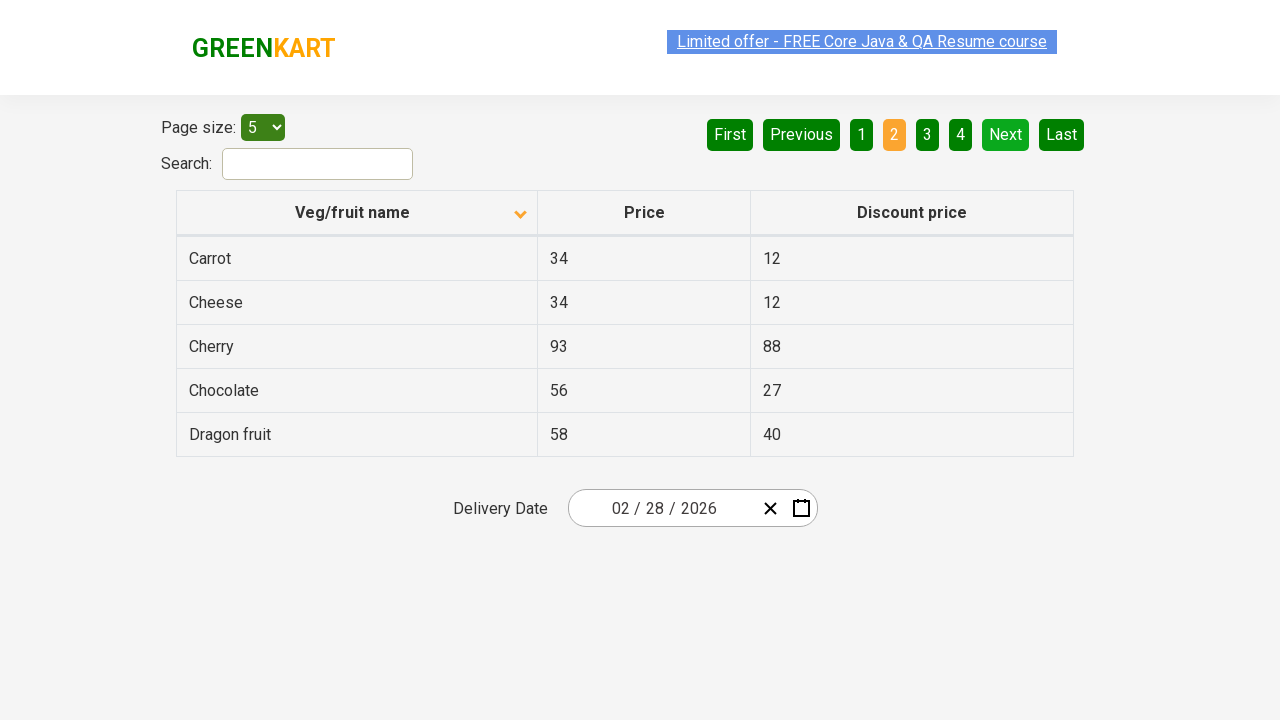

Clicked Next page button to search for 'Rice' at (1006, 134) on [aria-label='Next']
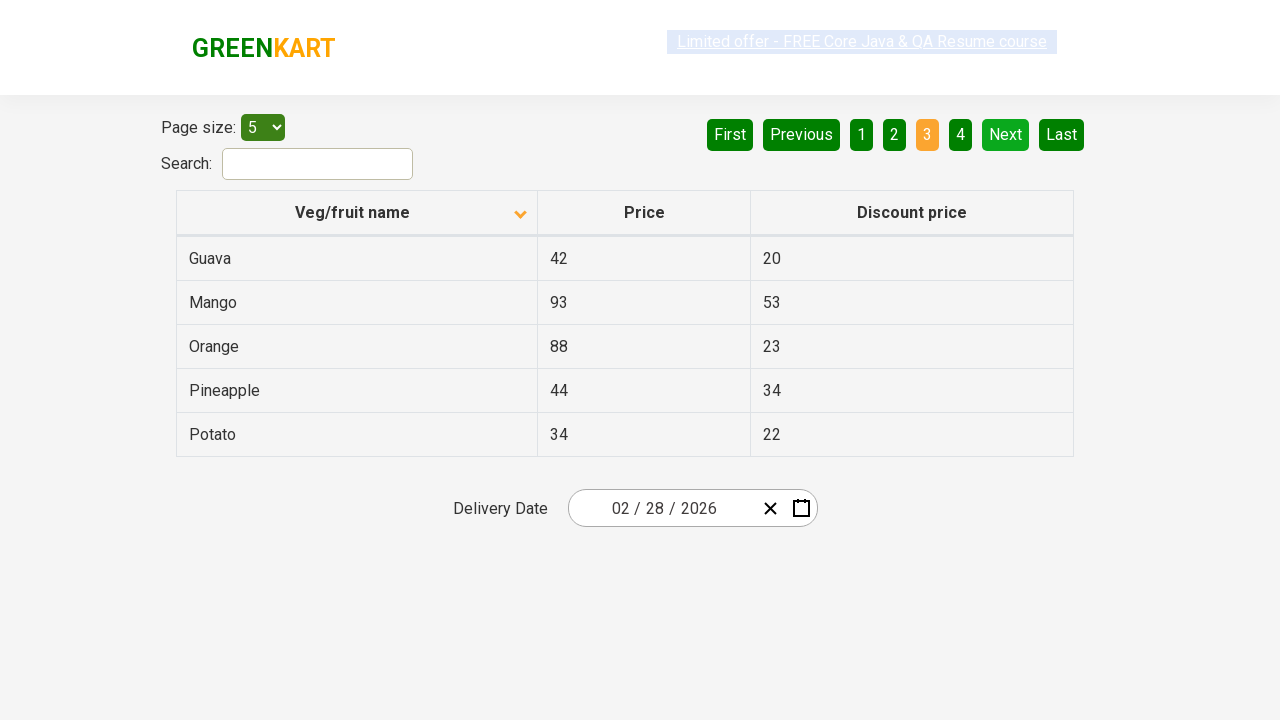

Waited for page transition to complete
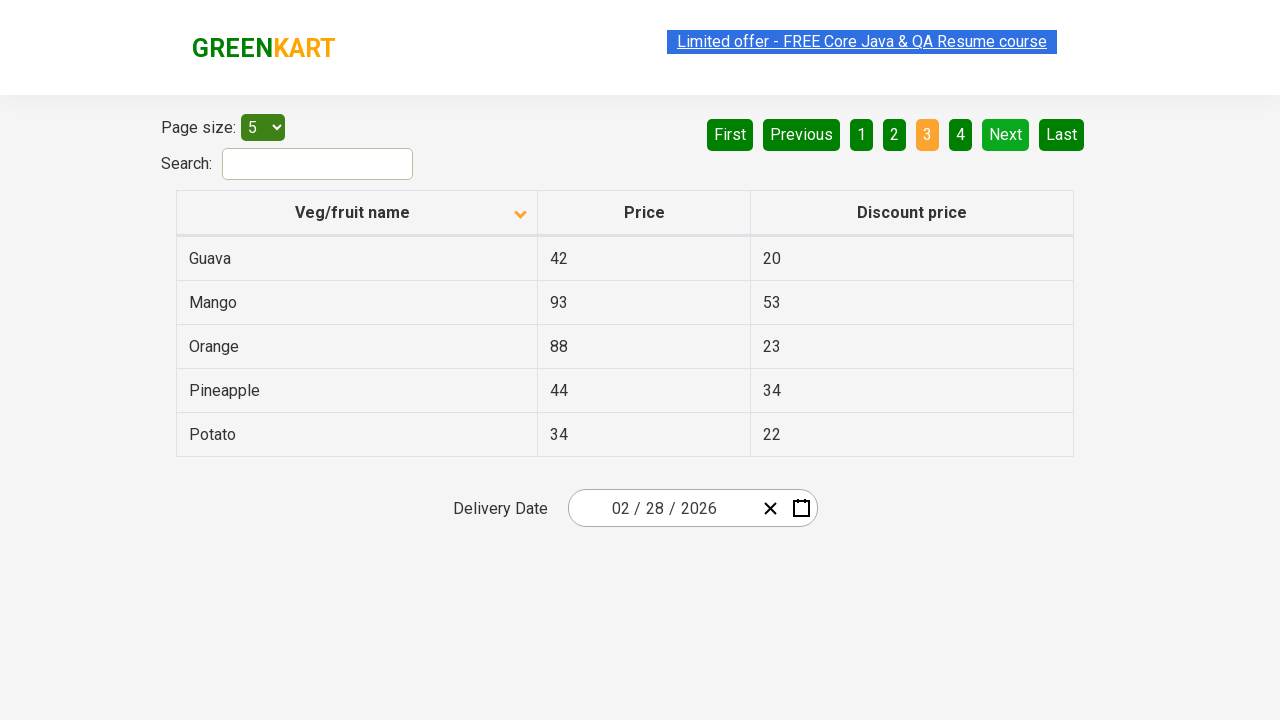

Retrieved all rows from first column
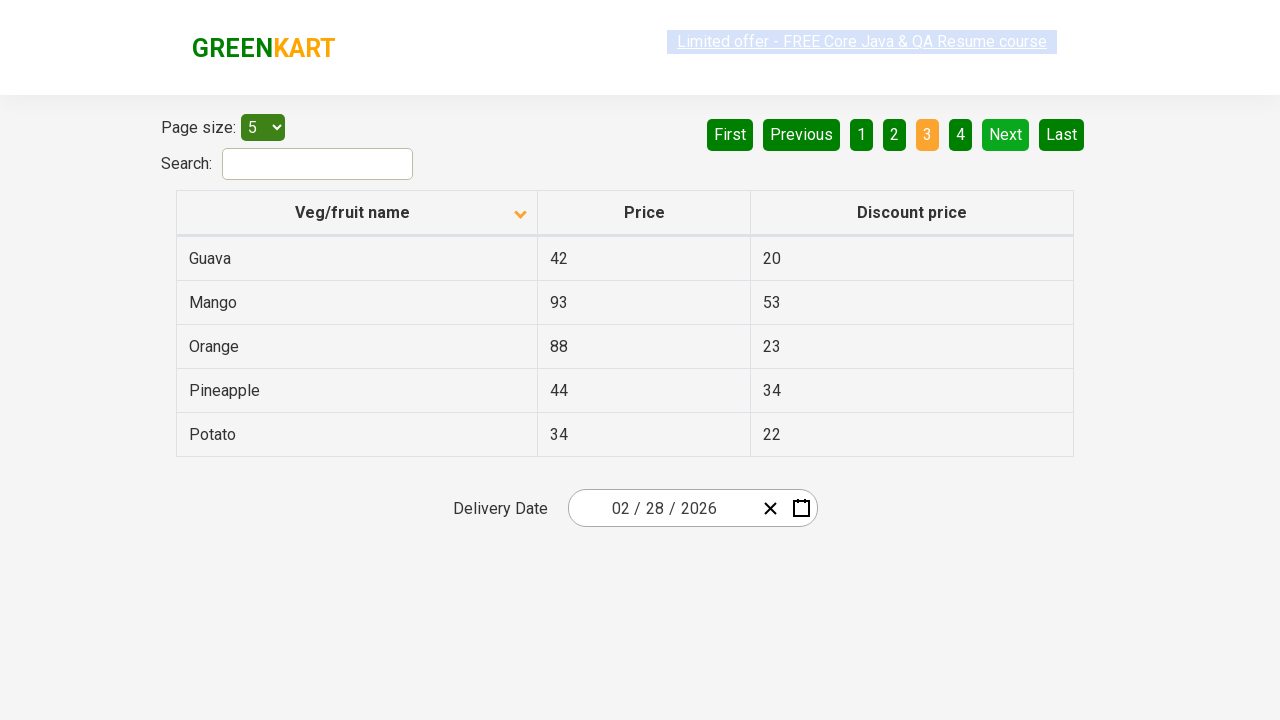

Clicked Next page button to search for 'Rice' at (1006, 134) on [aria-label='Next']
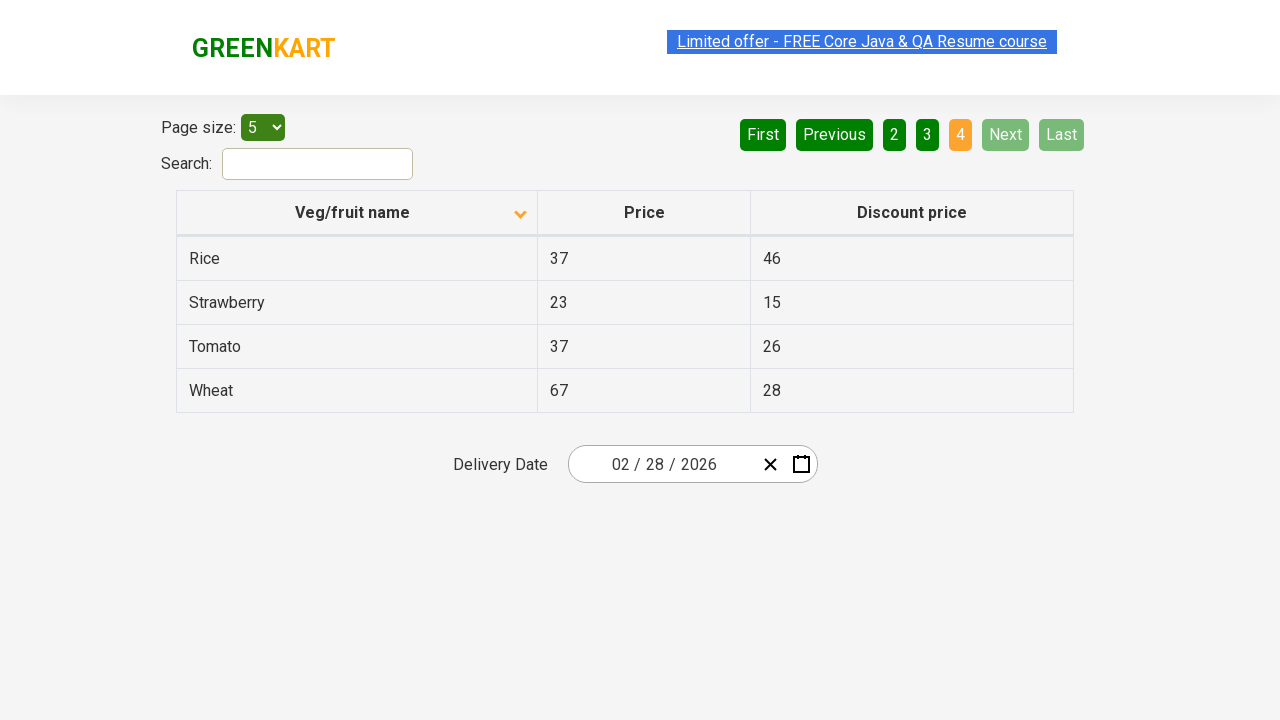

Waited for page transition to complete
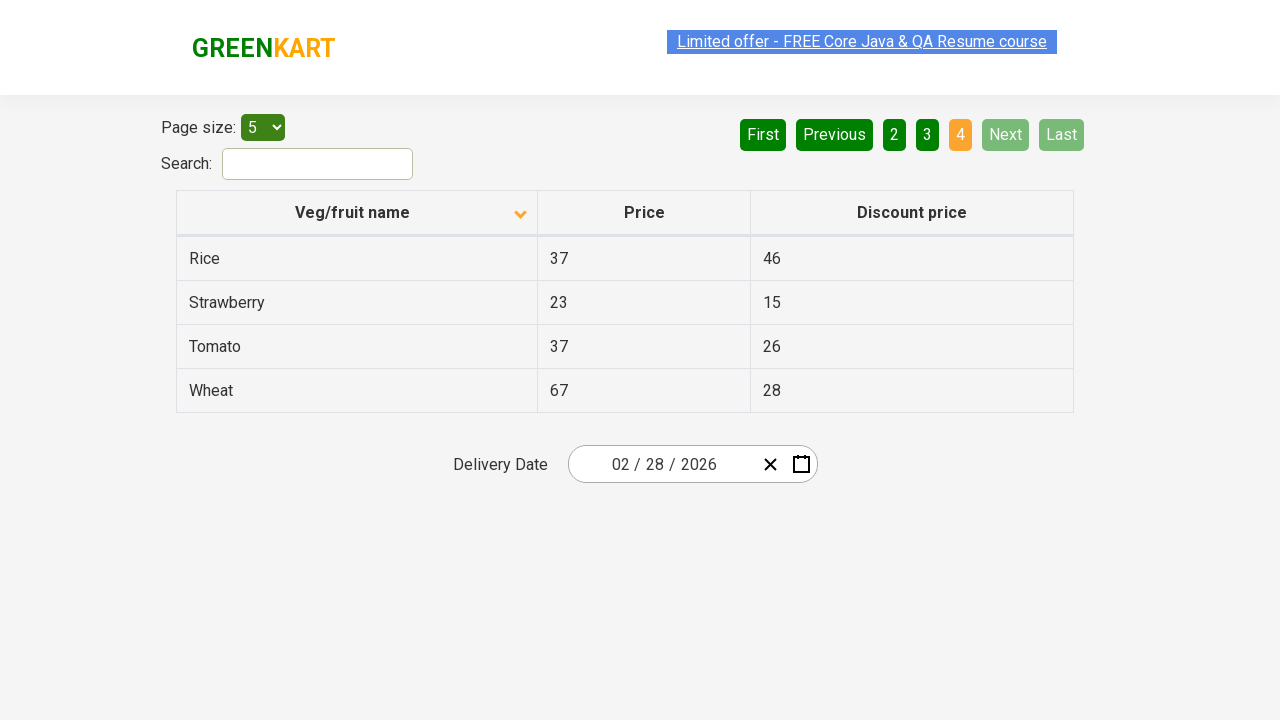

Retrieved all rows from first column
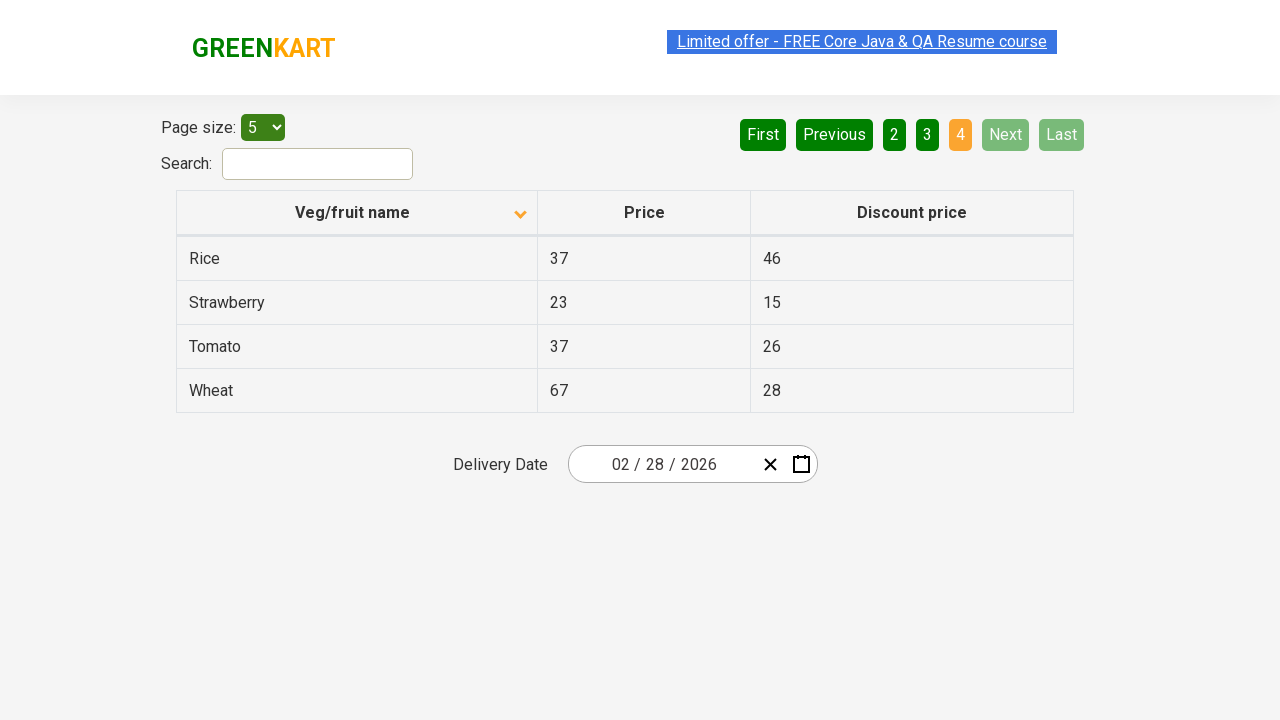

Found 'Rice' in table and located price cell
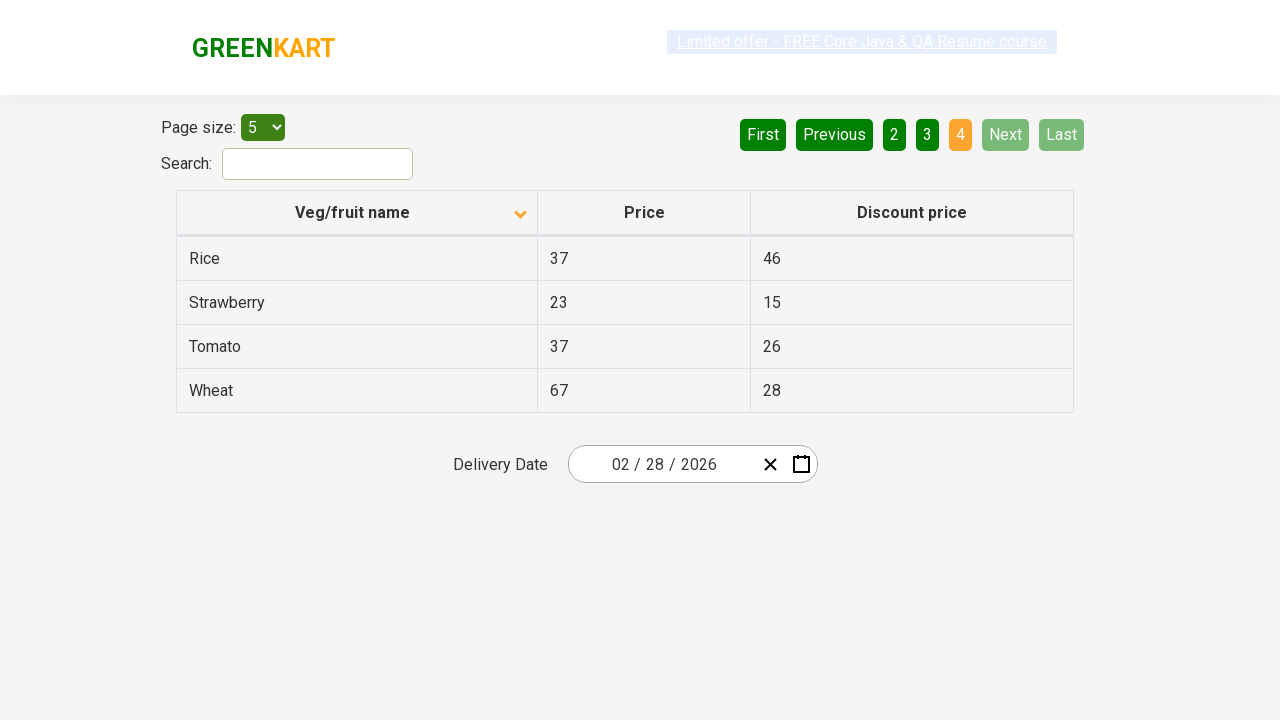

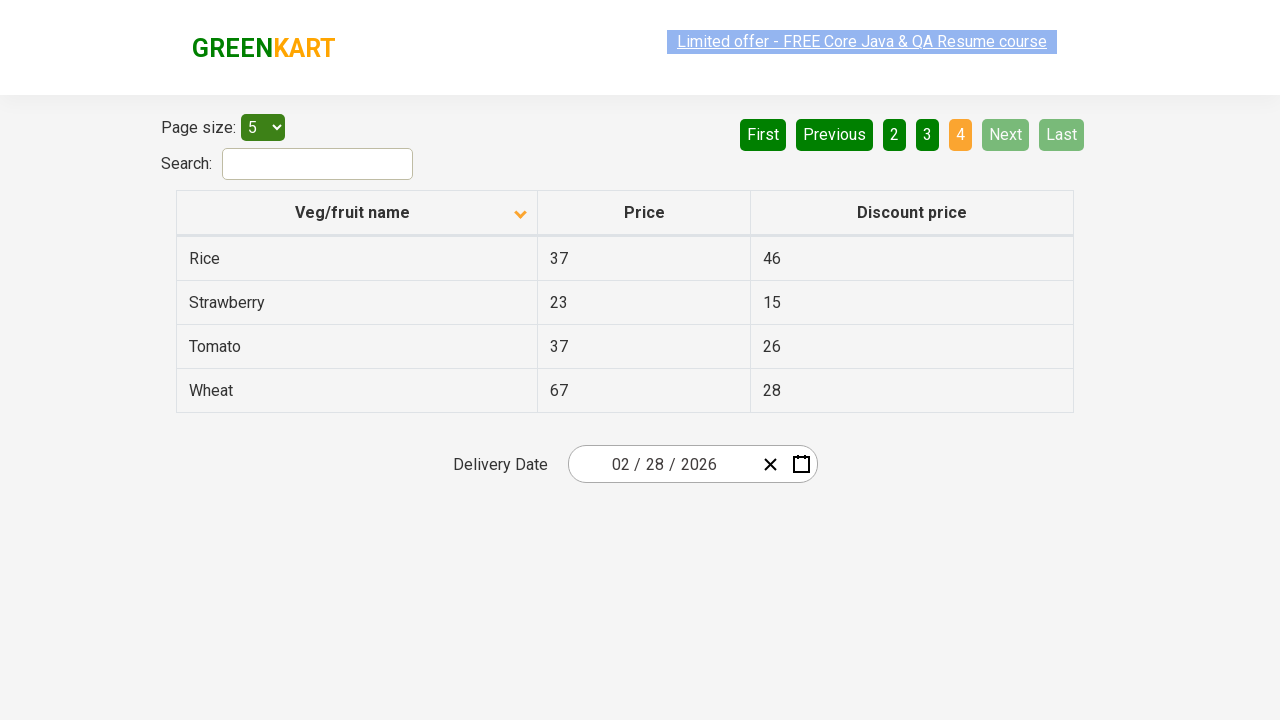